Tests dynamic dropdown selection for departure and arrival cities using index-based selectors

Starting URL: https://rahulshettyacademy.com/dropdownsPractise/

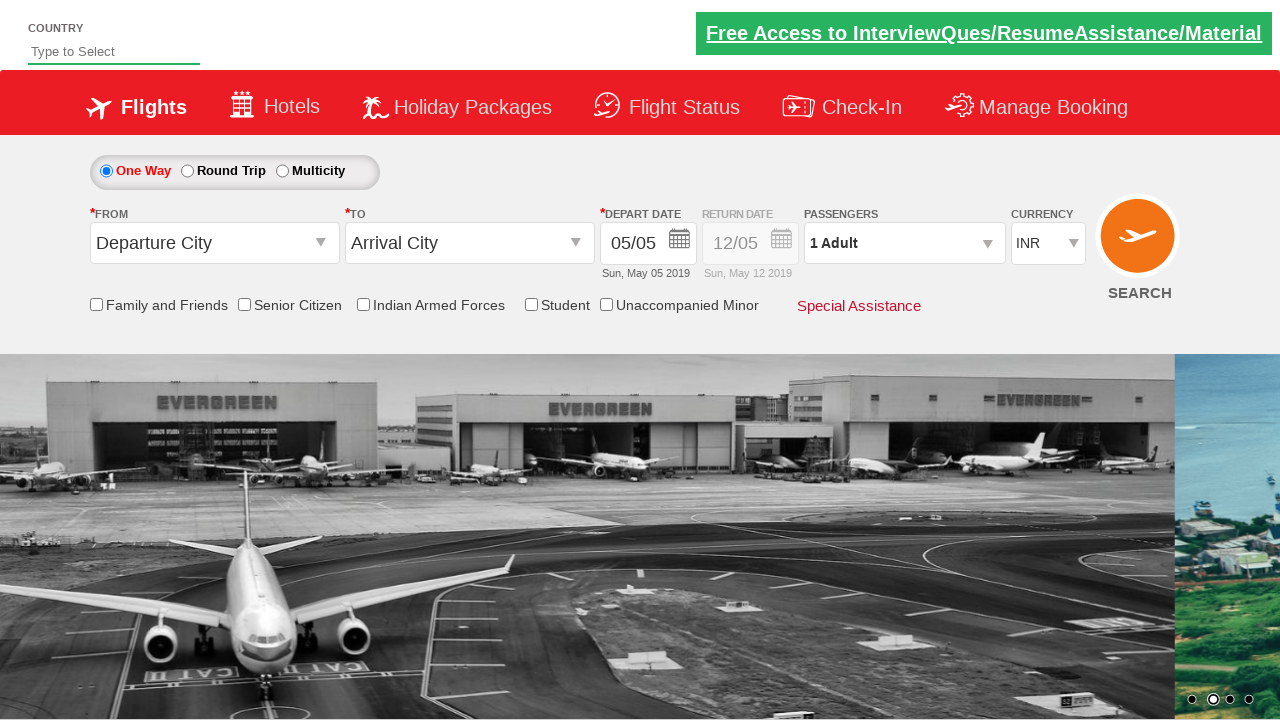

Clicked on departure city field at (214, 243) on input[value='Departure City']
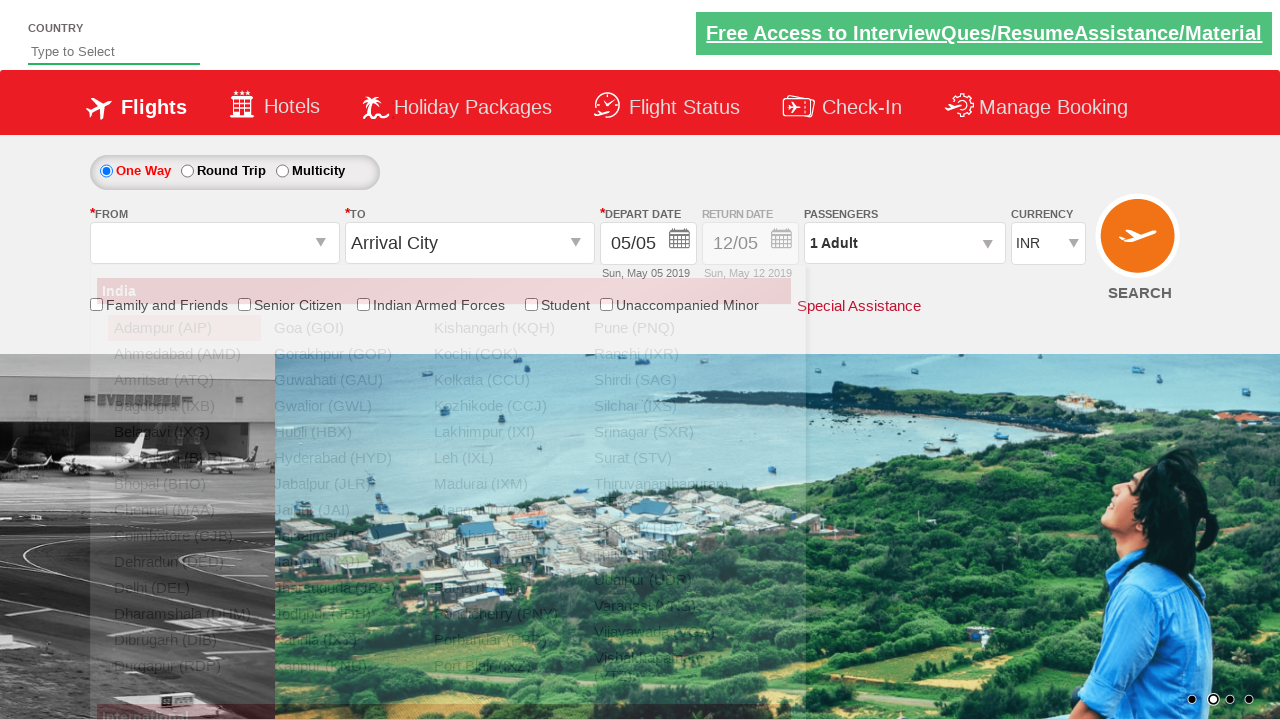

Selected Bengaluru (BLR) as departure city at (184, 458) on a:text('Bengaluru (BLR)')
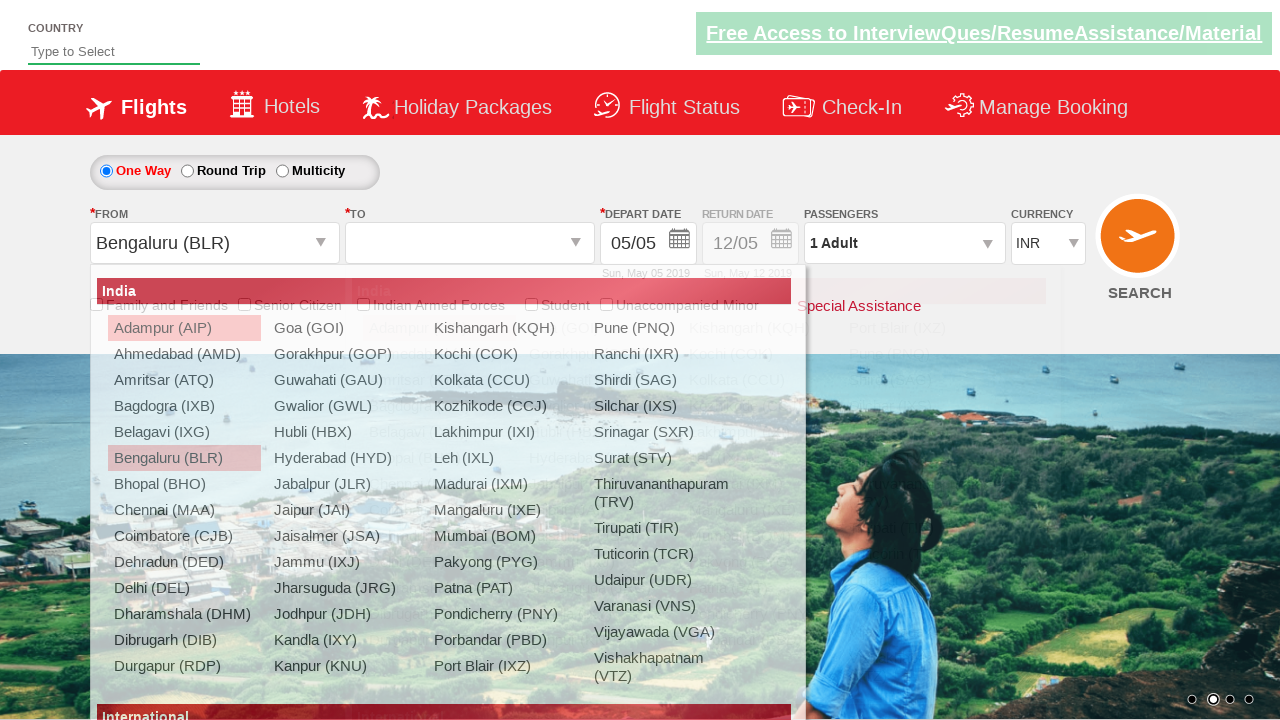

Selected Chennai (MAA) as arrival city using index-based selector at (439, 484) on (//a[@value='MAA'])[2]
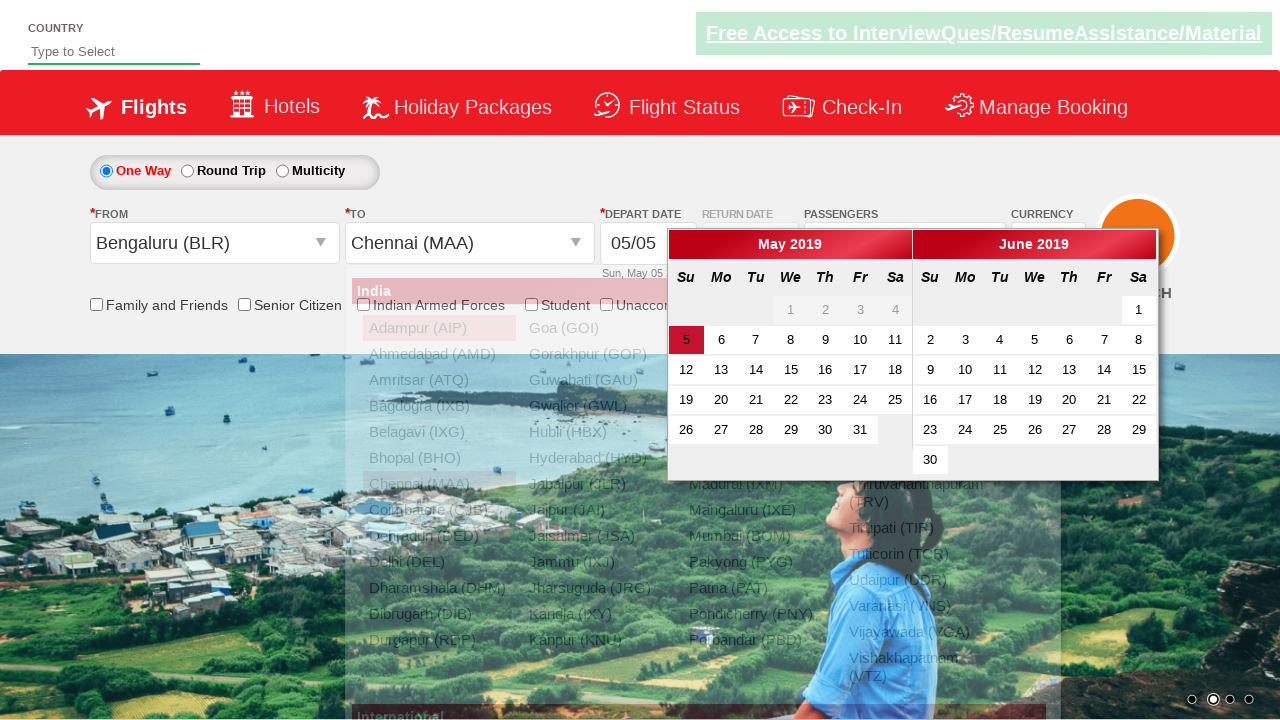

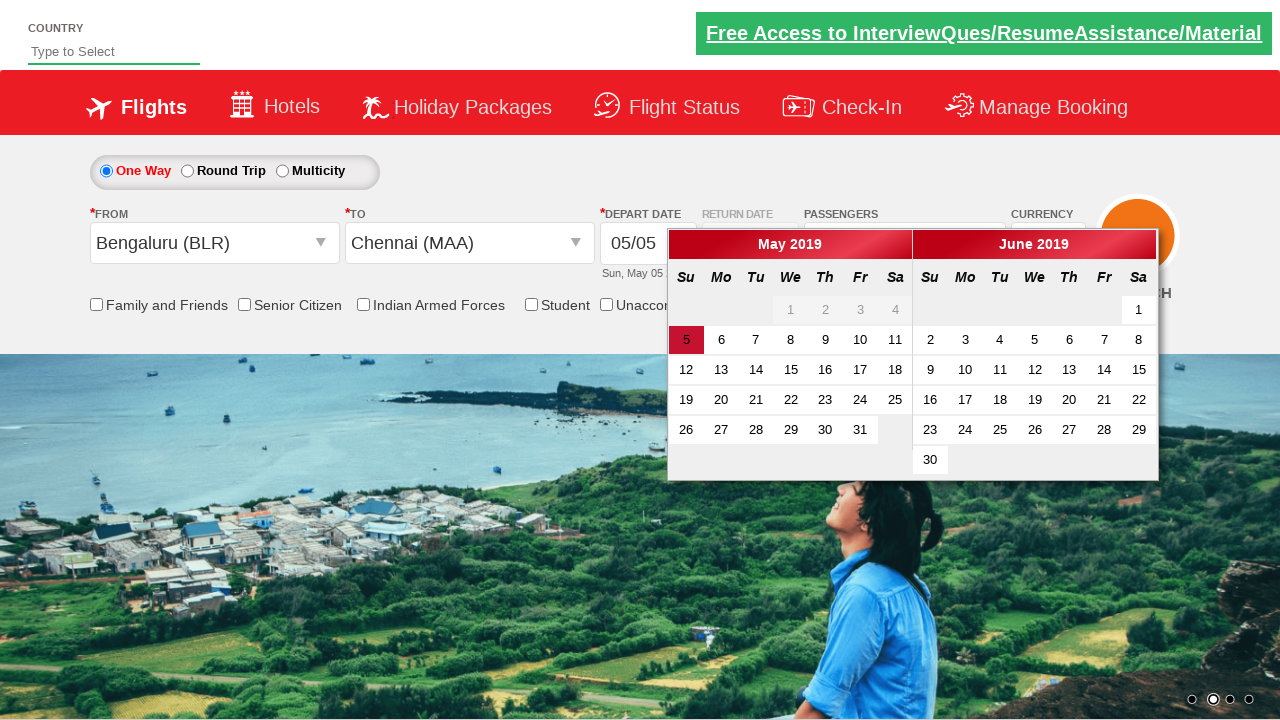